Clicks multiple checkboxes and radio buttons using click instead of check

Starting URL: https://zimaev.github.io/checks-radios/

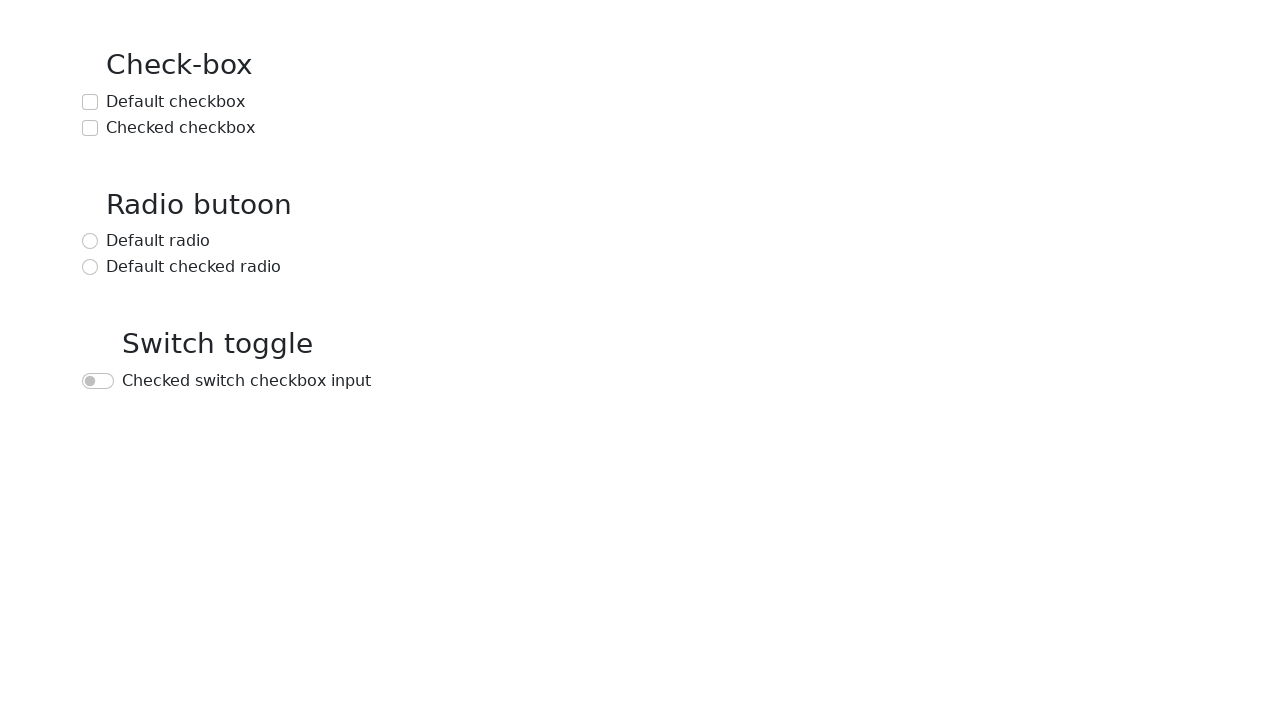

Clicked Default checkbox at (176, 102) on text=Default checkbox
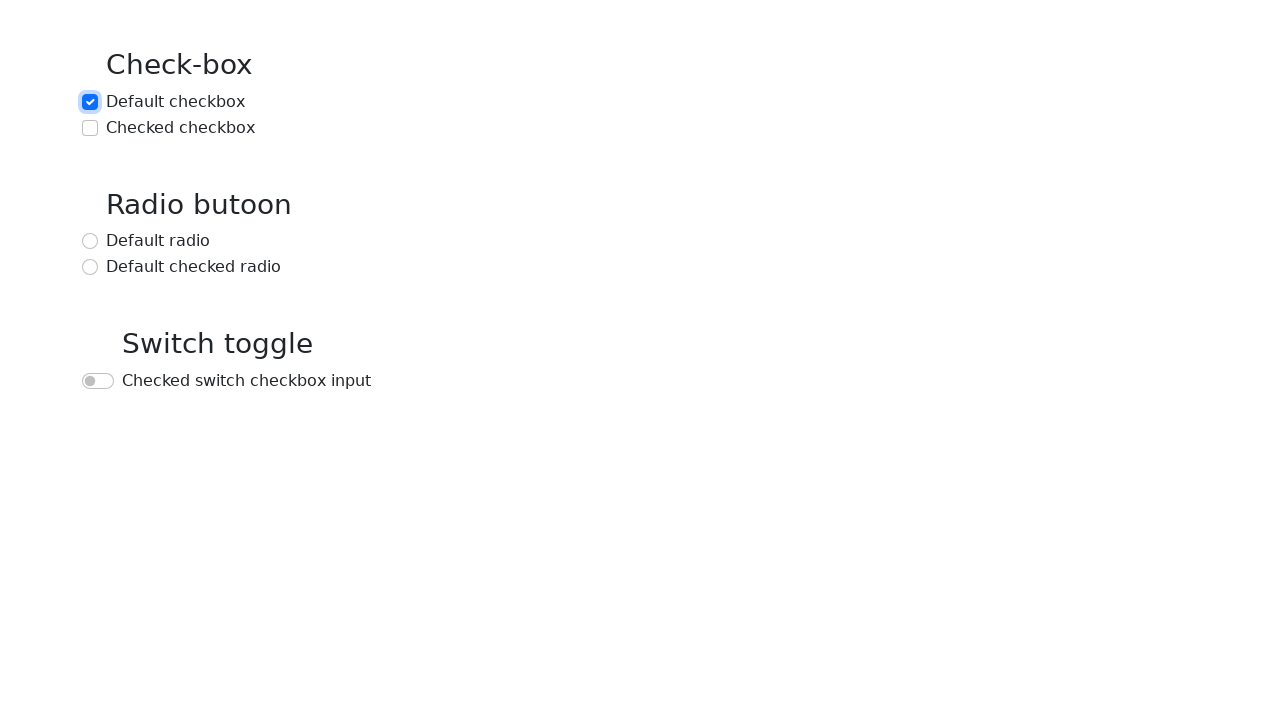

Clicked Checked checkbox at (180, 128) on text=Checked checkbox
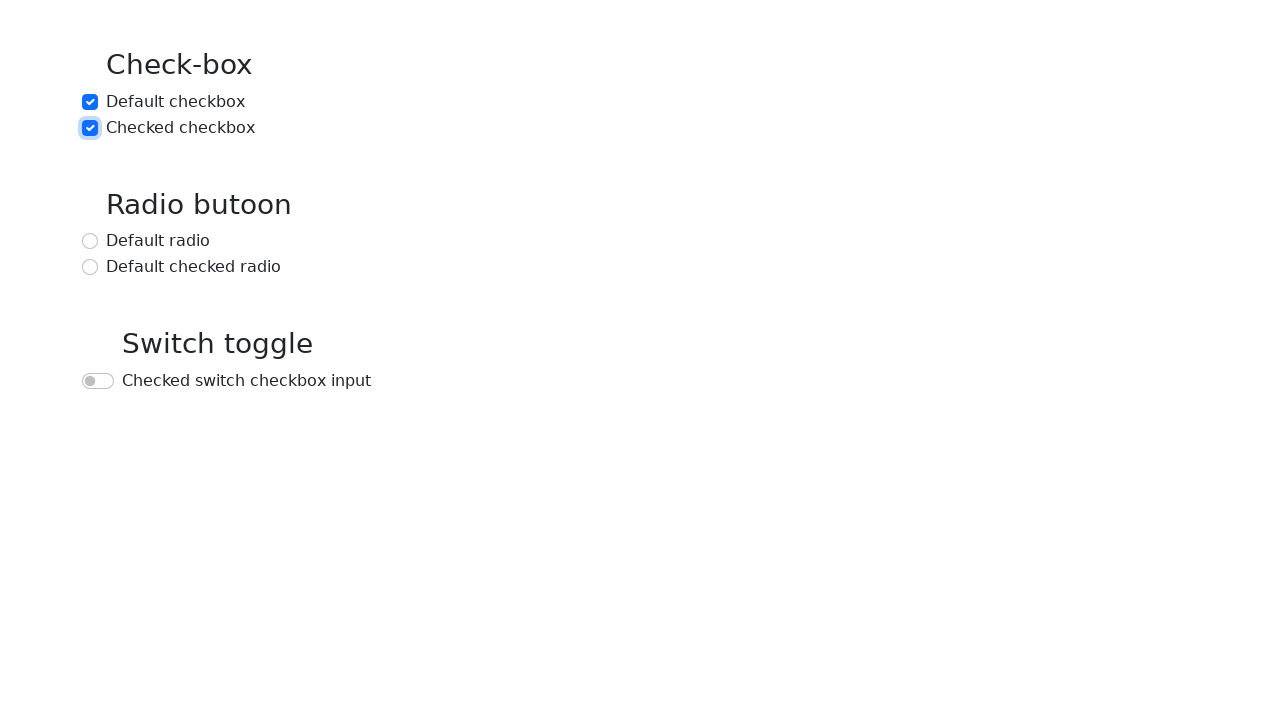

Clicked Default radio button at (158, 241) on text=Default radio
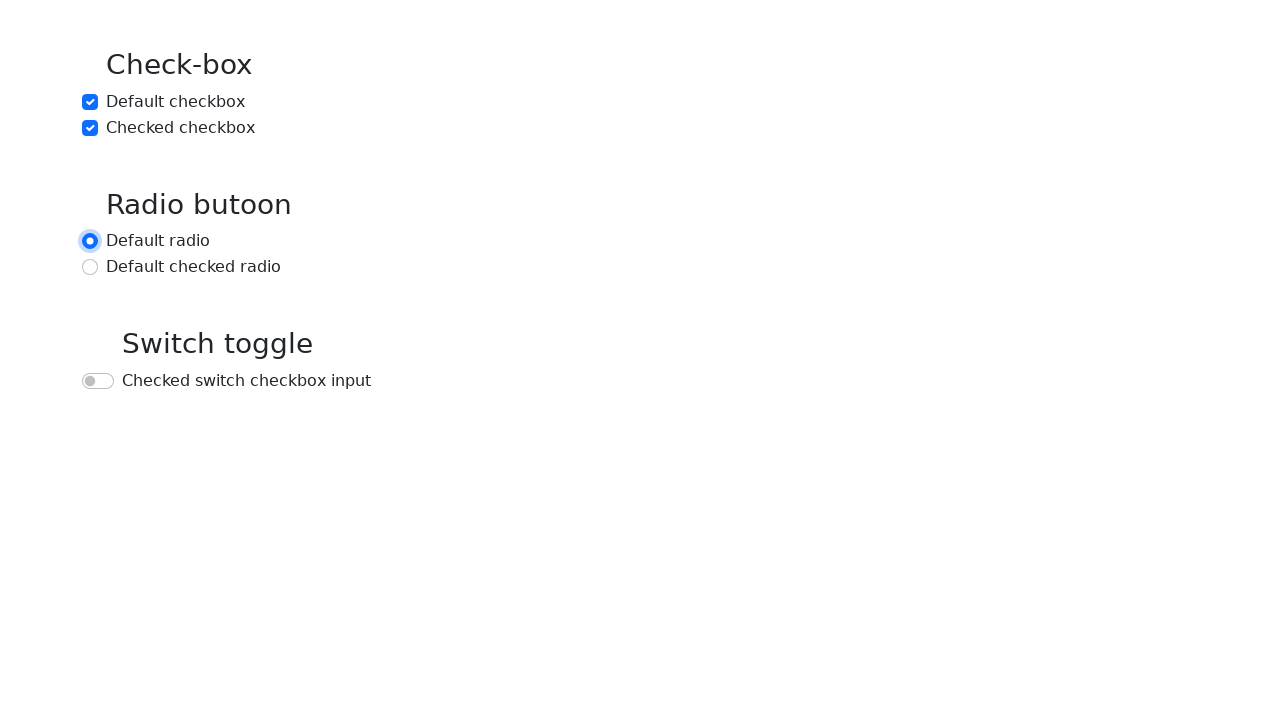

Clicked Default checked radio button at (194, 267) on text=Default checked radio
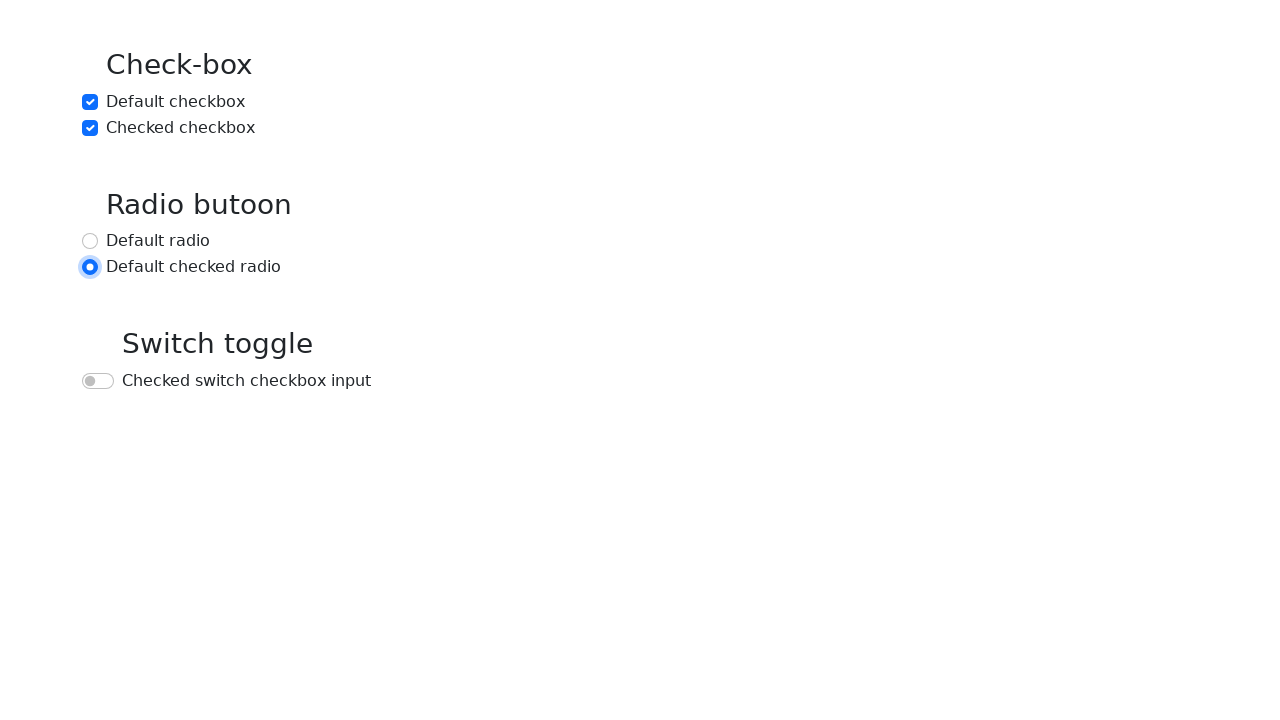

Clicked Checked switch checkbox input at (246, 381) on text=Checked switch checkbox input
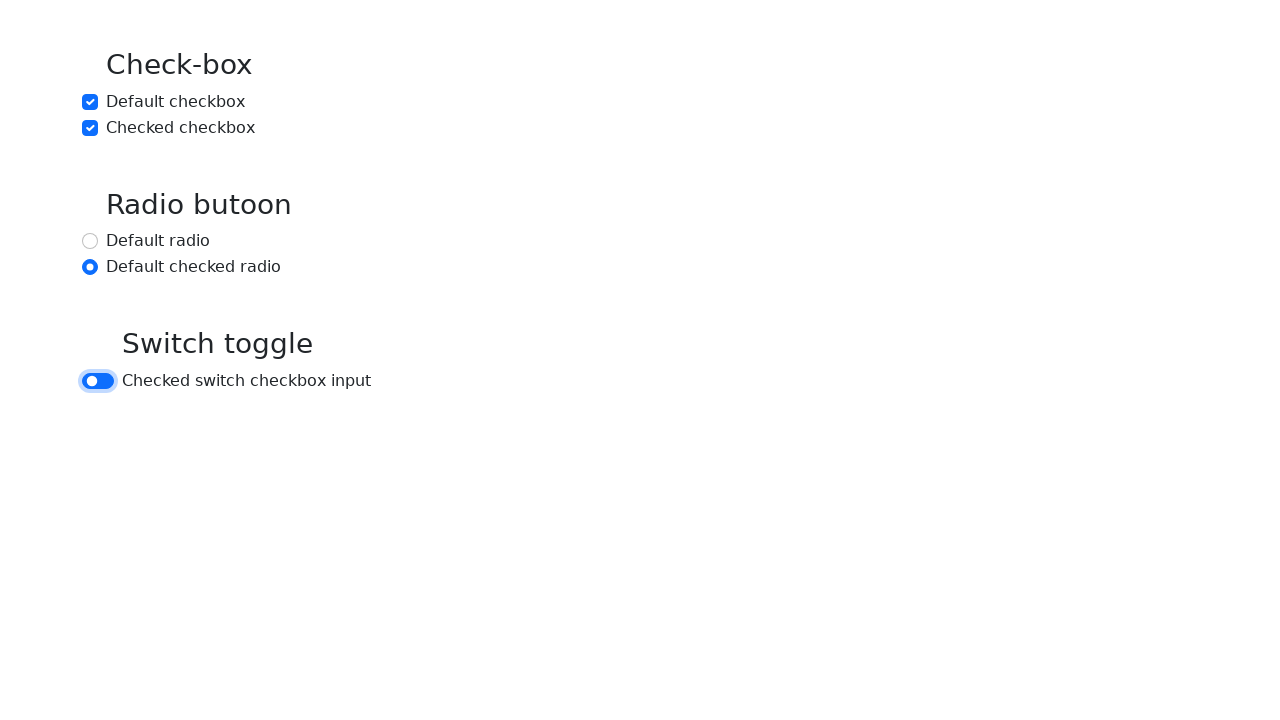

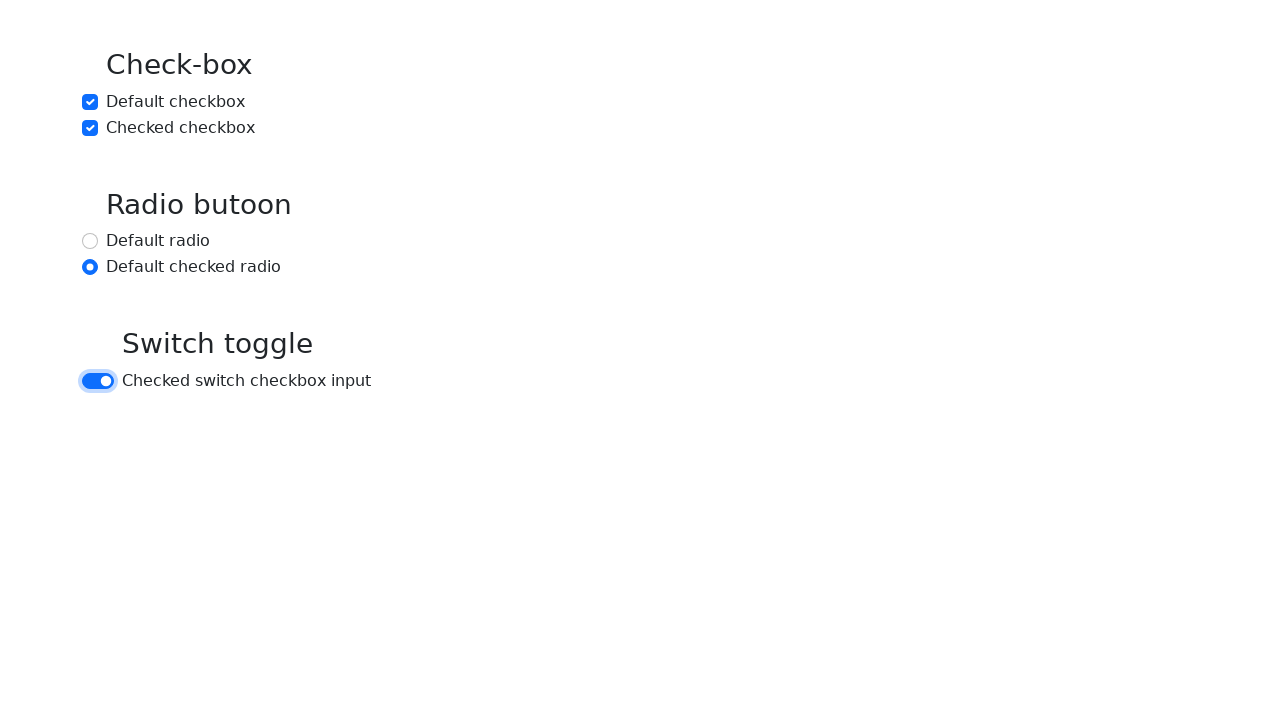